Tests that Clear completed button is hidden when no completed items exist

Starting URL: https://demo.playwright.dev/todomvc

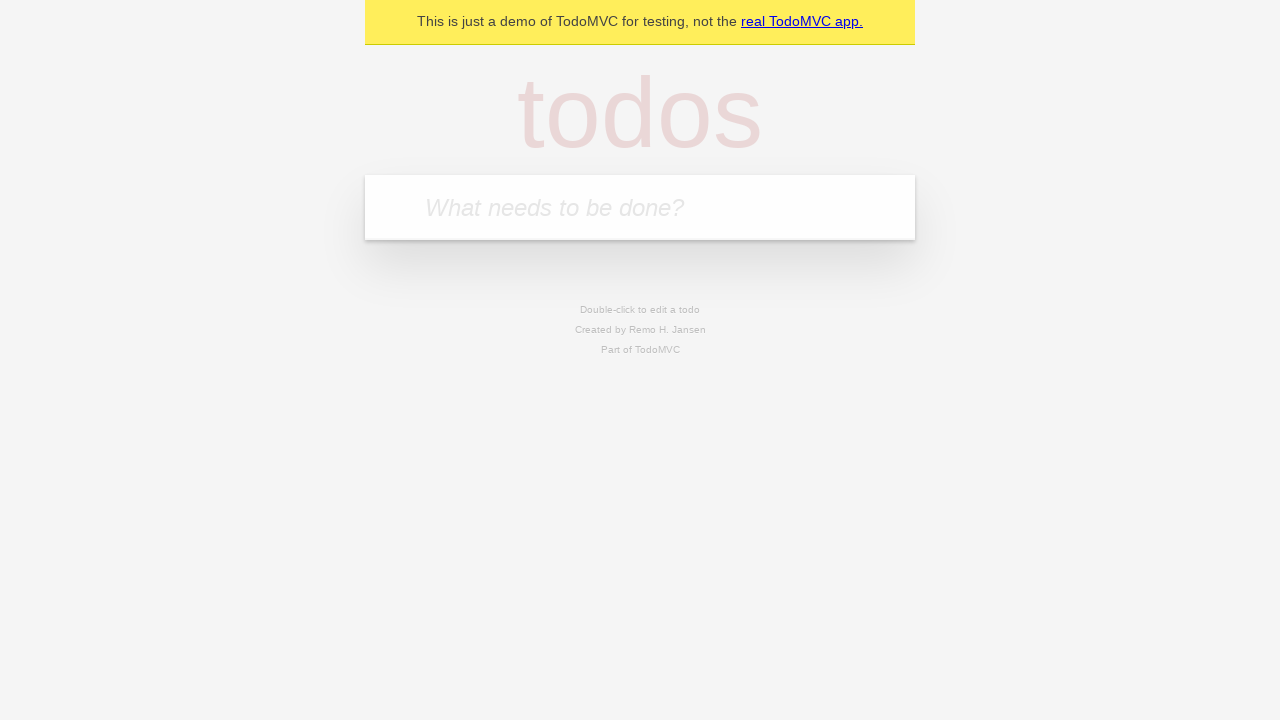

Filled todo input with 'buy some cheese' on internal:attr=[placeholder="What needs to be done?"i]
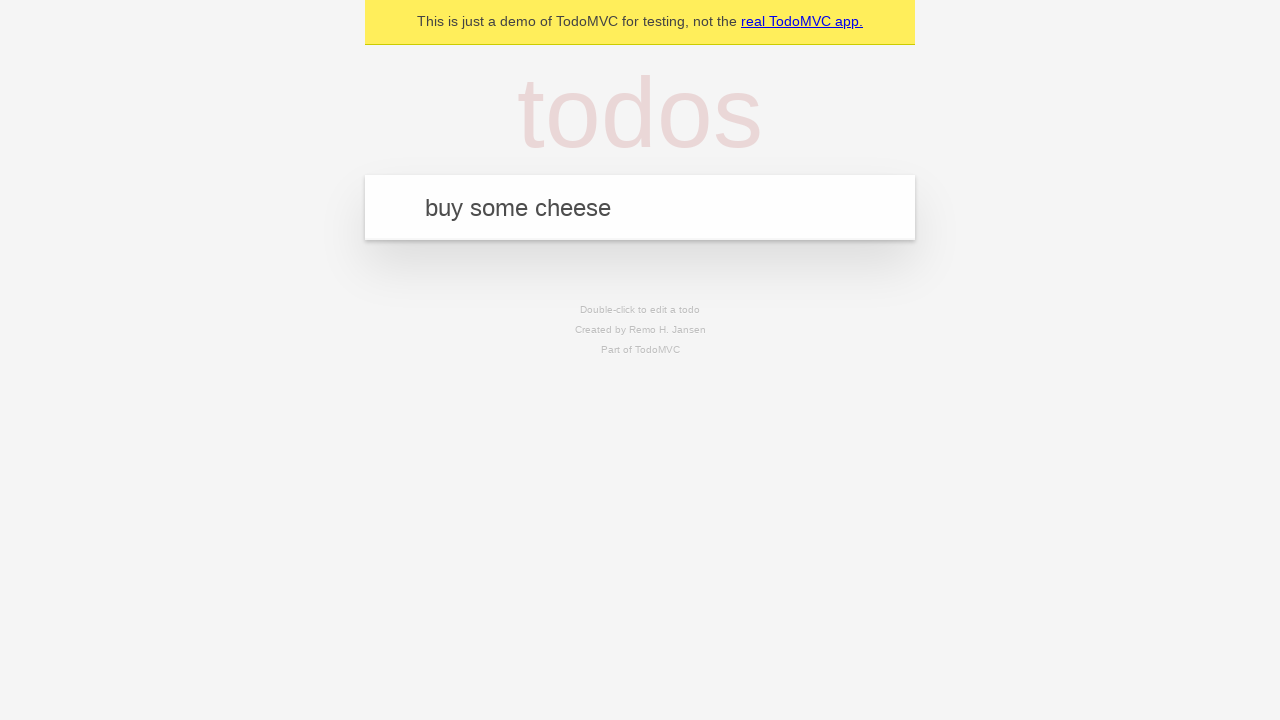

Pressed Enter to create first todo on internal:attr=[placeholder="What needs to be done?"i]
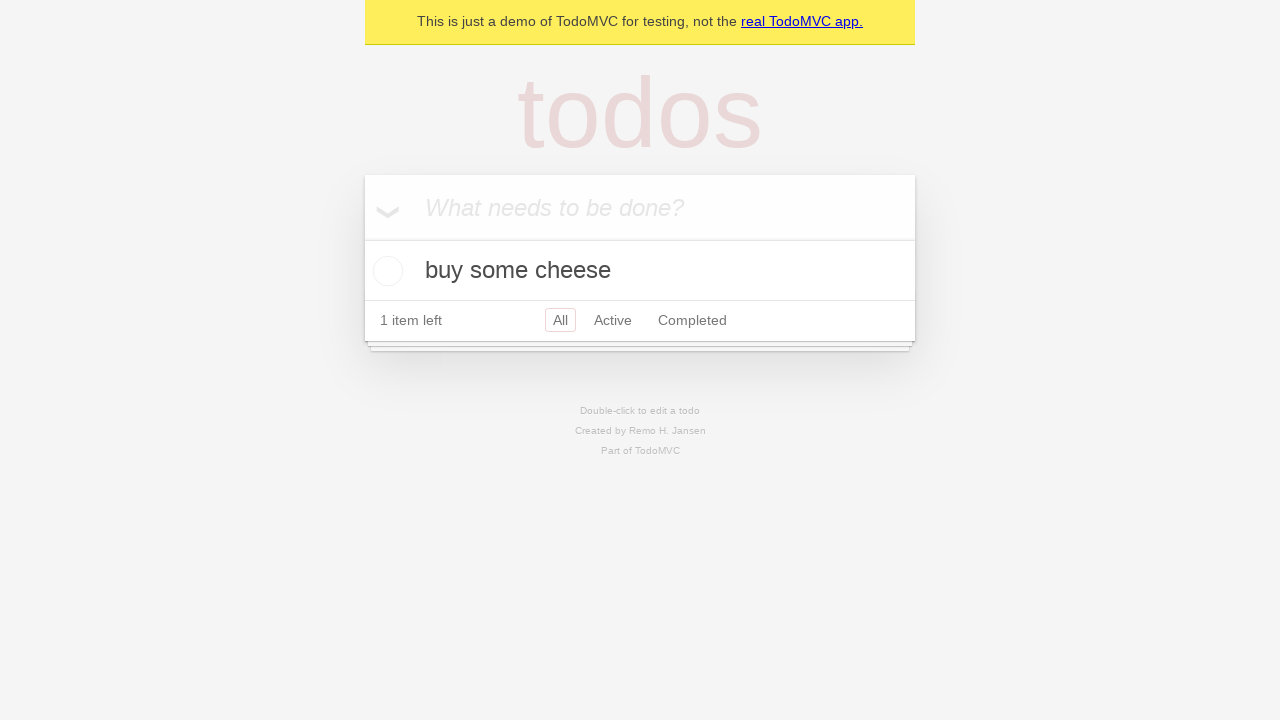

Filled todo input with 'feed the cat' on internal:attr=[placeholder="What needs to be done?"i]
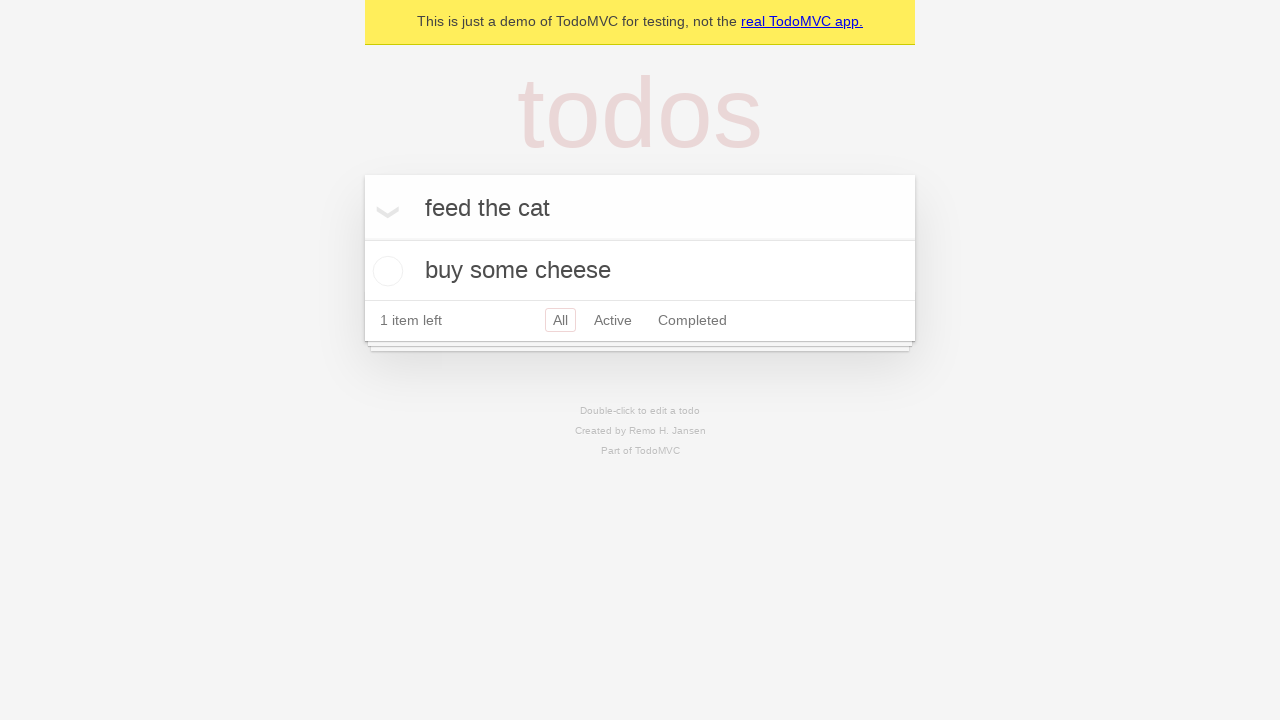

Pressed Enter to create second todo on internal:attr=[placeholder="What needs to be done?"i]
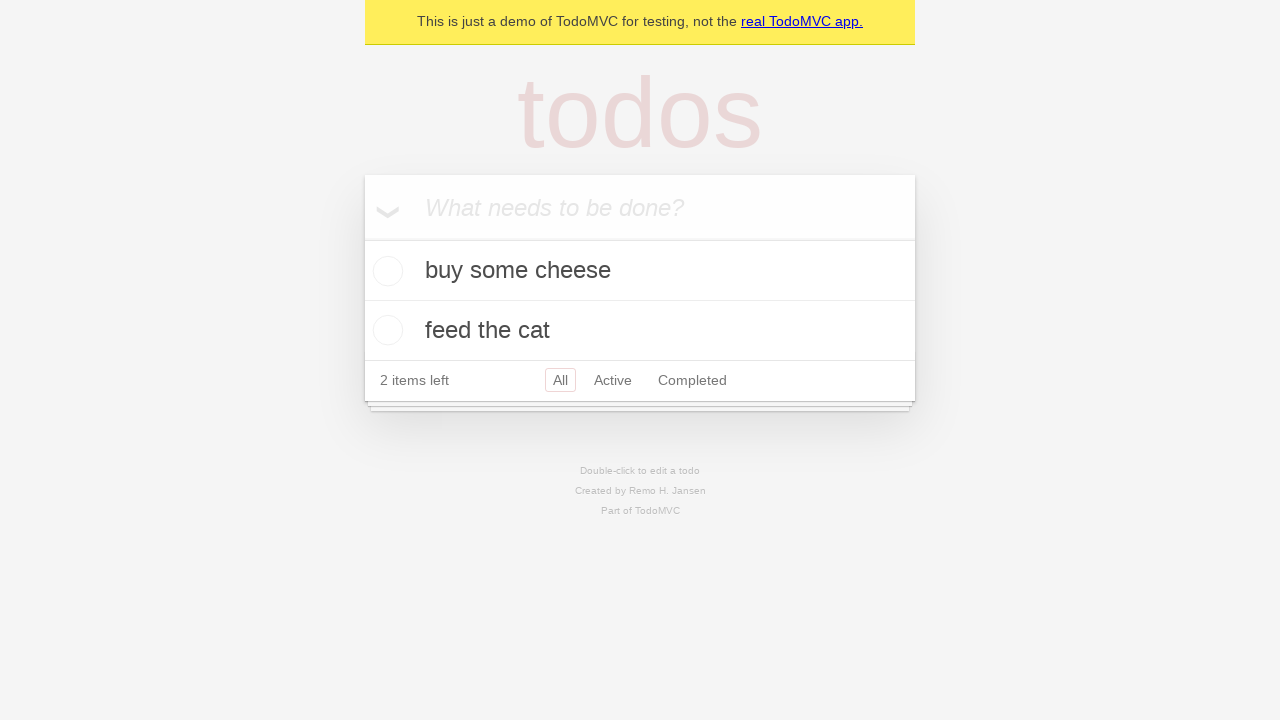

Filled todo input with 'book a doctors appointment' on internal:attr=[placeholder="What needs to be done?"i]
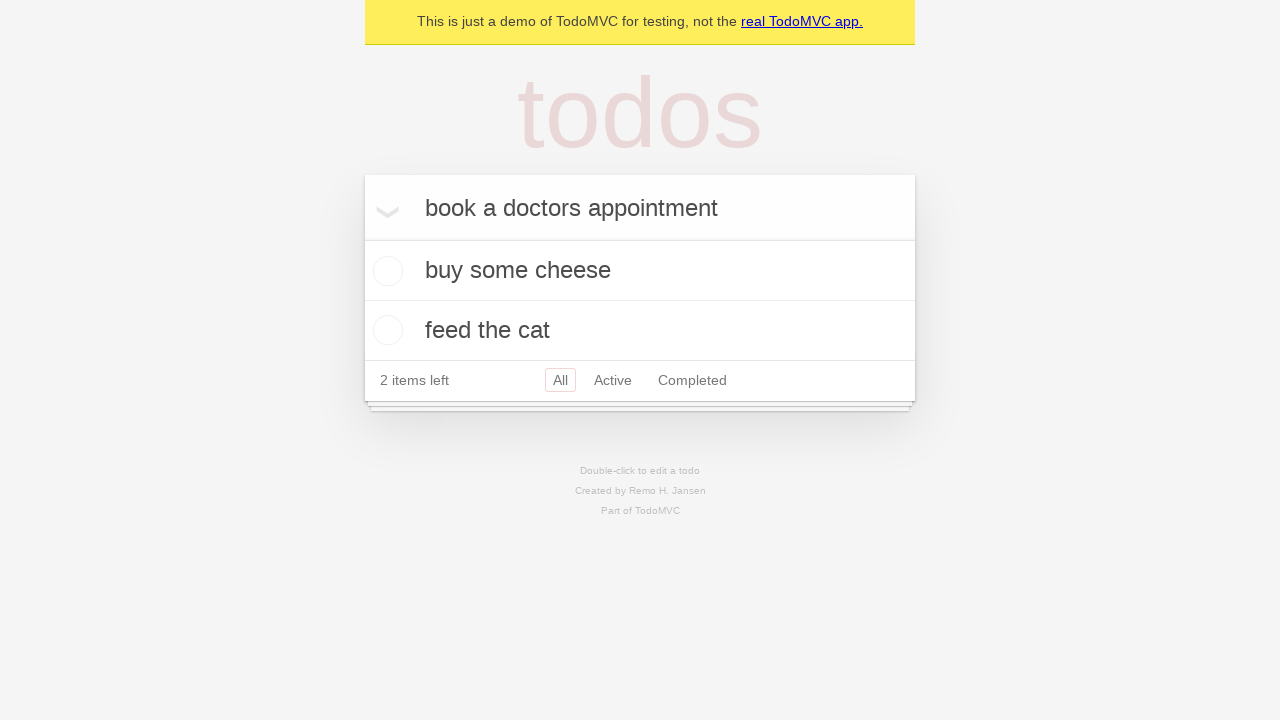

Pressed Enter to create third todo on internal:attr=[placeholder="What needs to be done?"i]
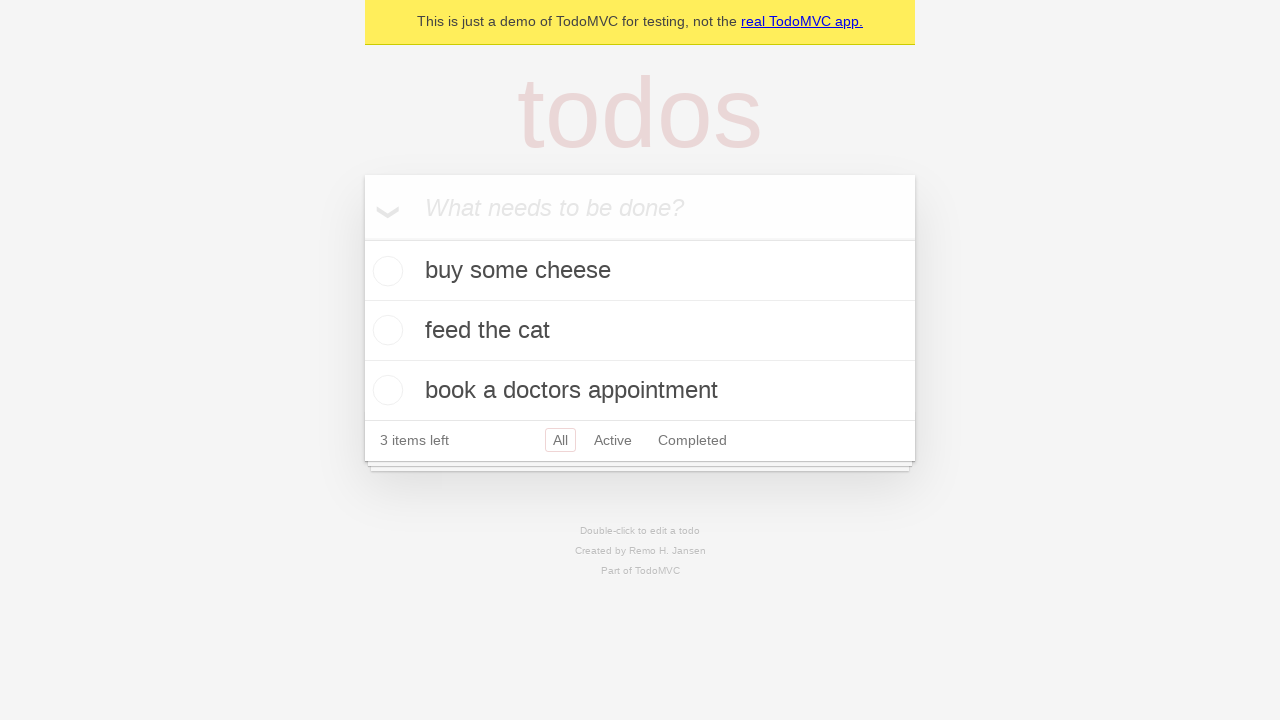

Waited for third todo to appear
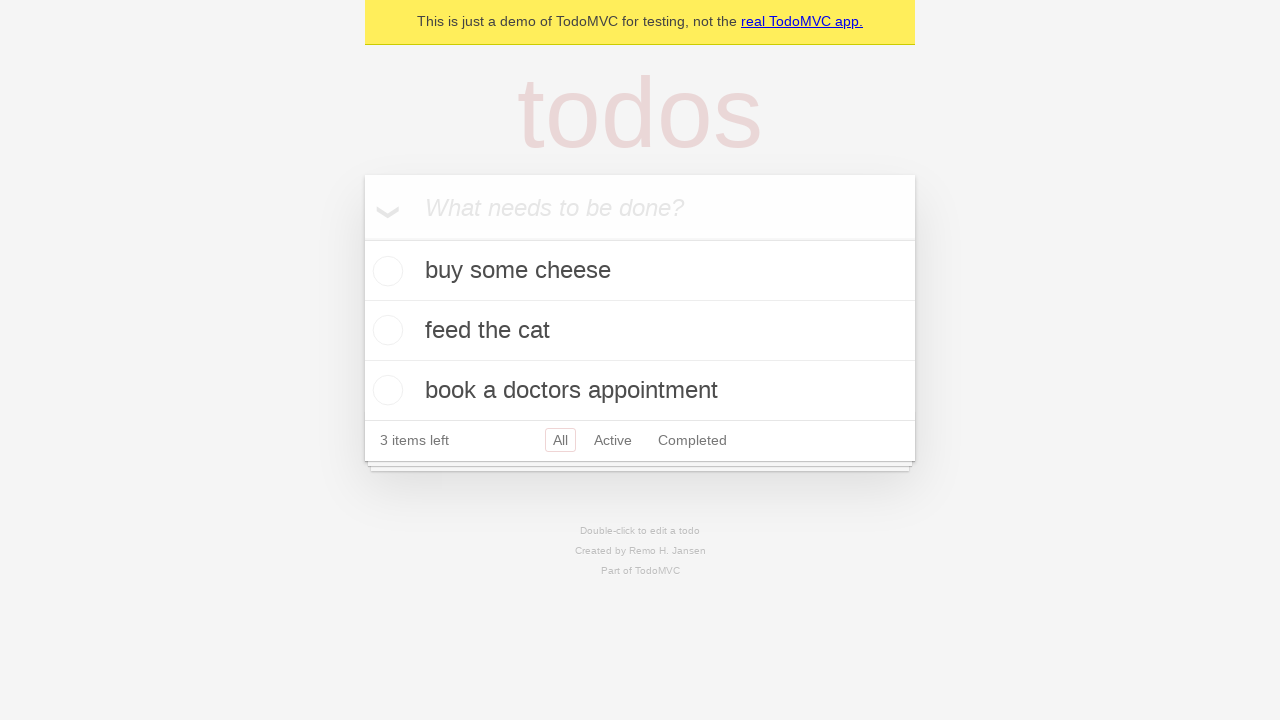

Checked the first todo item at (385, 271) on .todo-list li .toggle >> nth=0
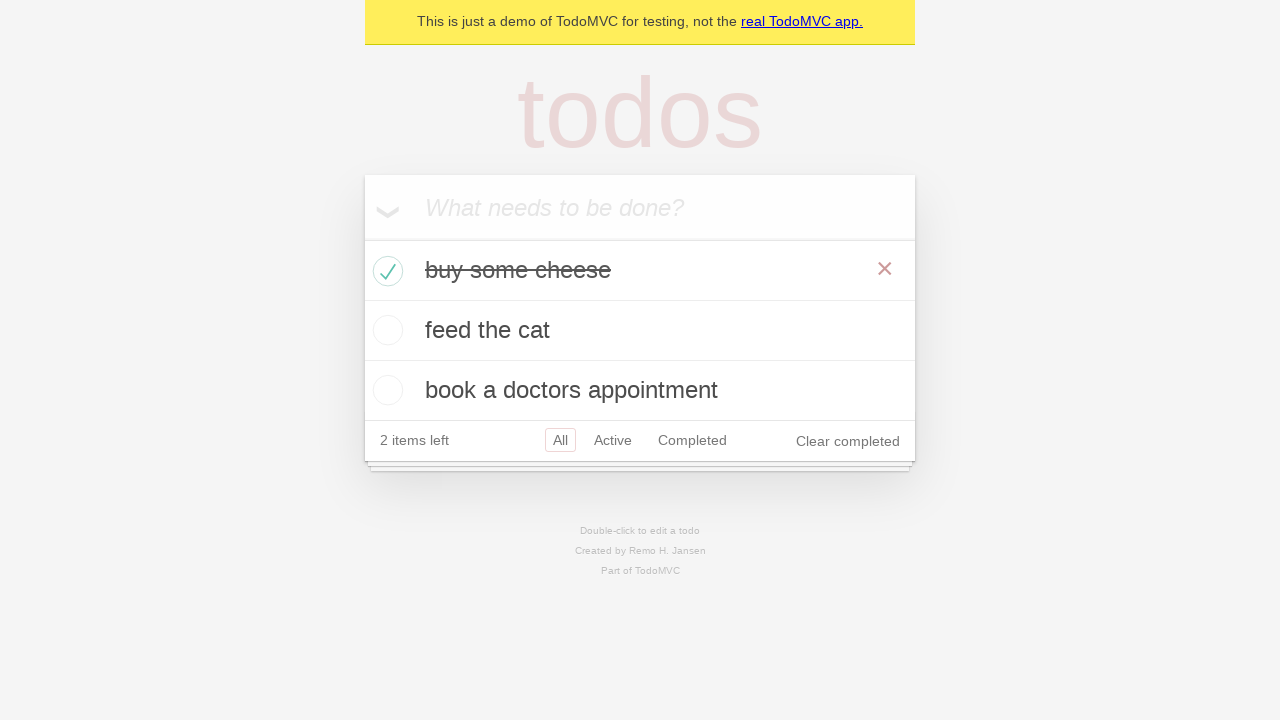

Clicked 'Clear completed' button at (848, 441) on internal:role=button[name="Clear completed"i]
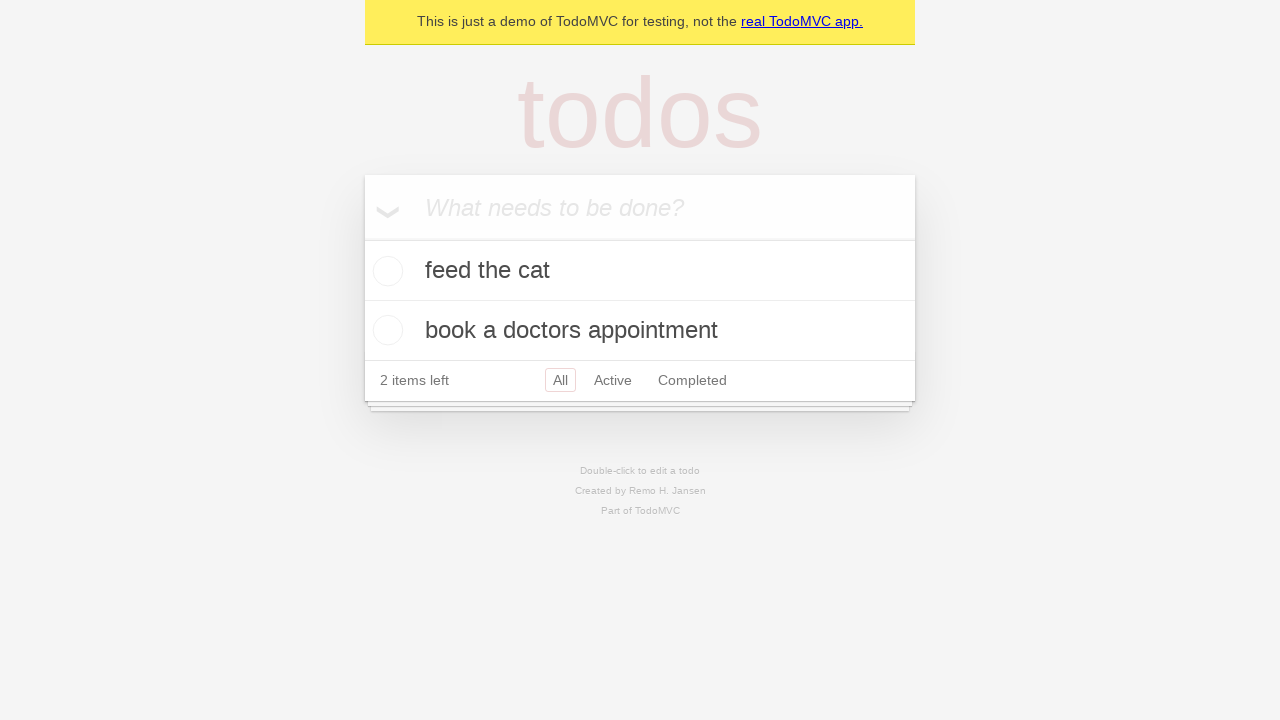

Waited 500ms for 'Clear completed' button to be hidden
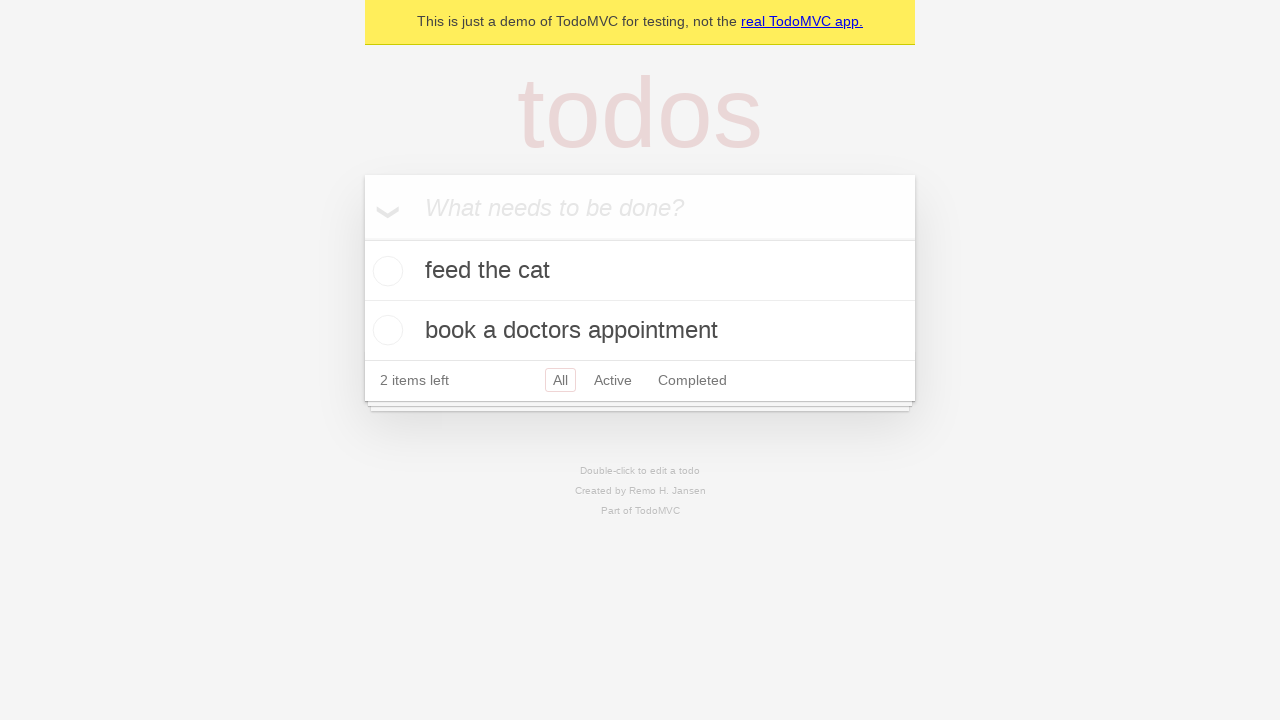

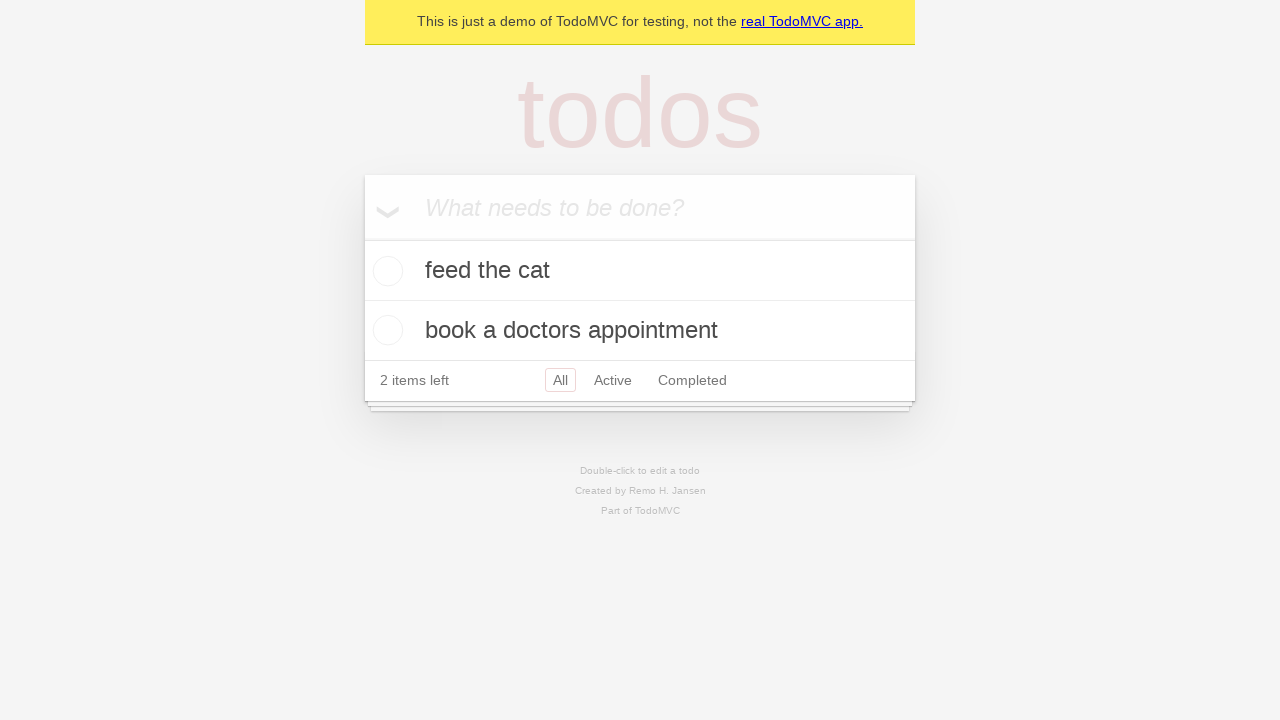